Opens the practice form page and waits for it to load, demonstrating page load verification.

Starting URL: https://www.tutorialspoint.com/selenium/selenium_automation_practice.htm

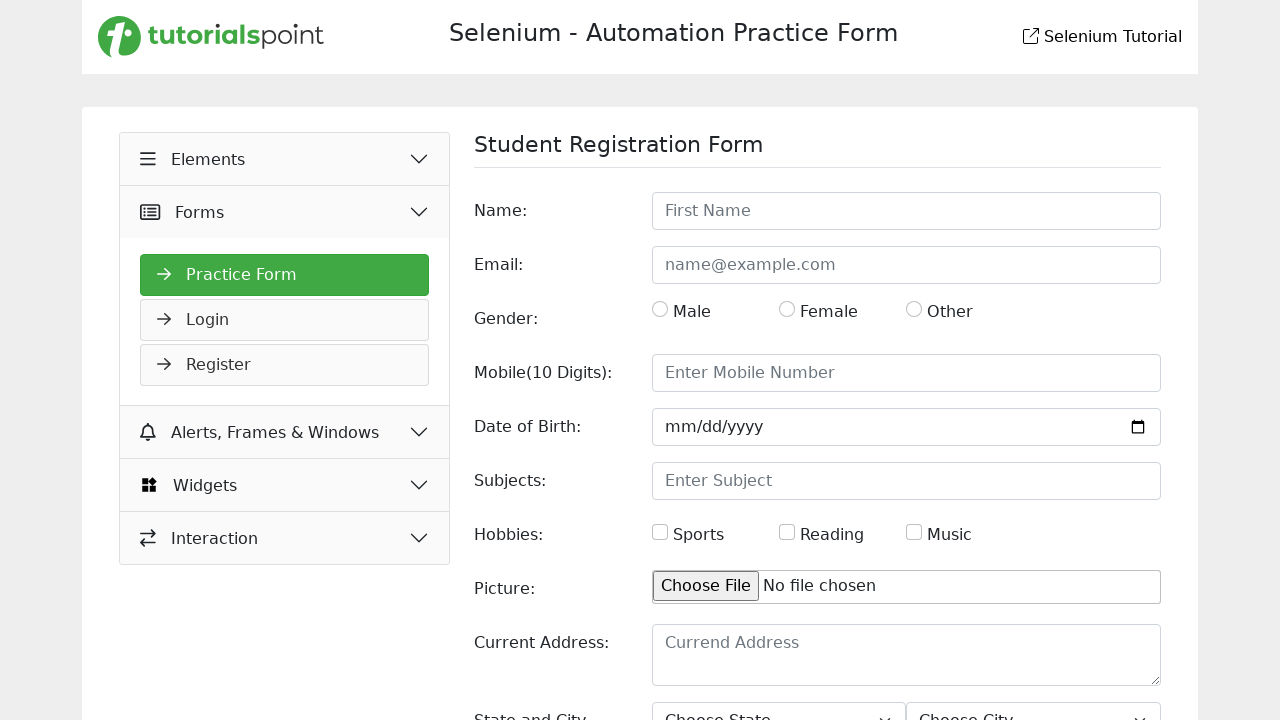

Waited for page to fully load with networkidle state
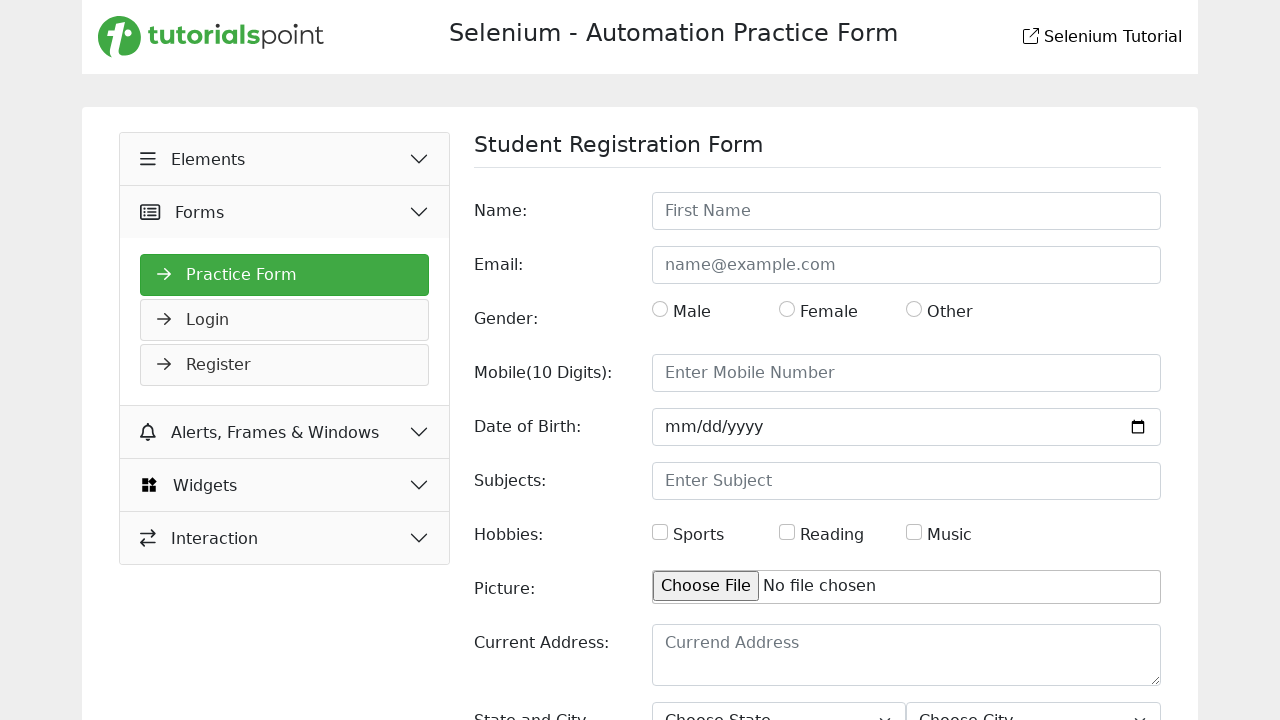

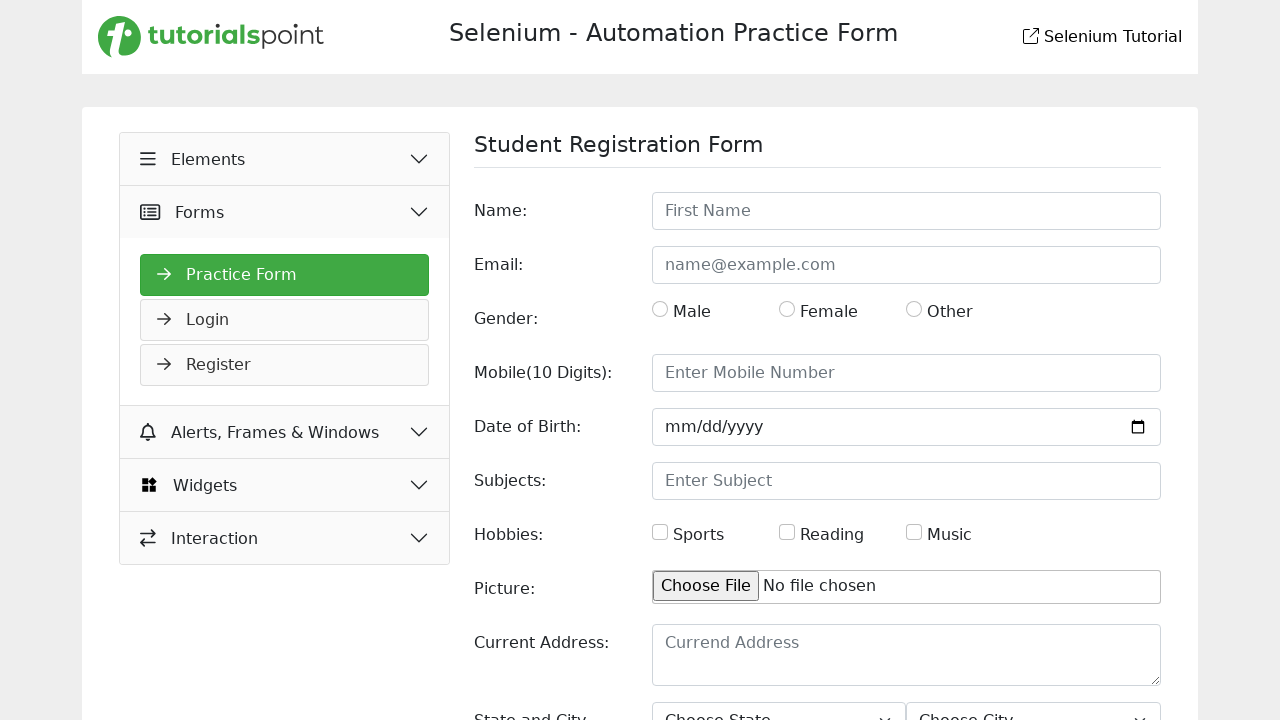